Tests window handling by clicking a link to open a new window and switching to it

Starting URL: https://the-internet.herokuapp.com/windows

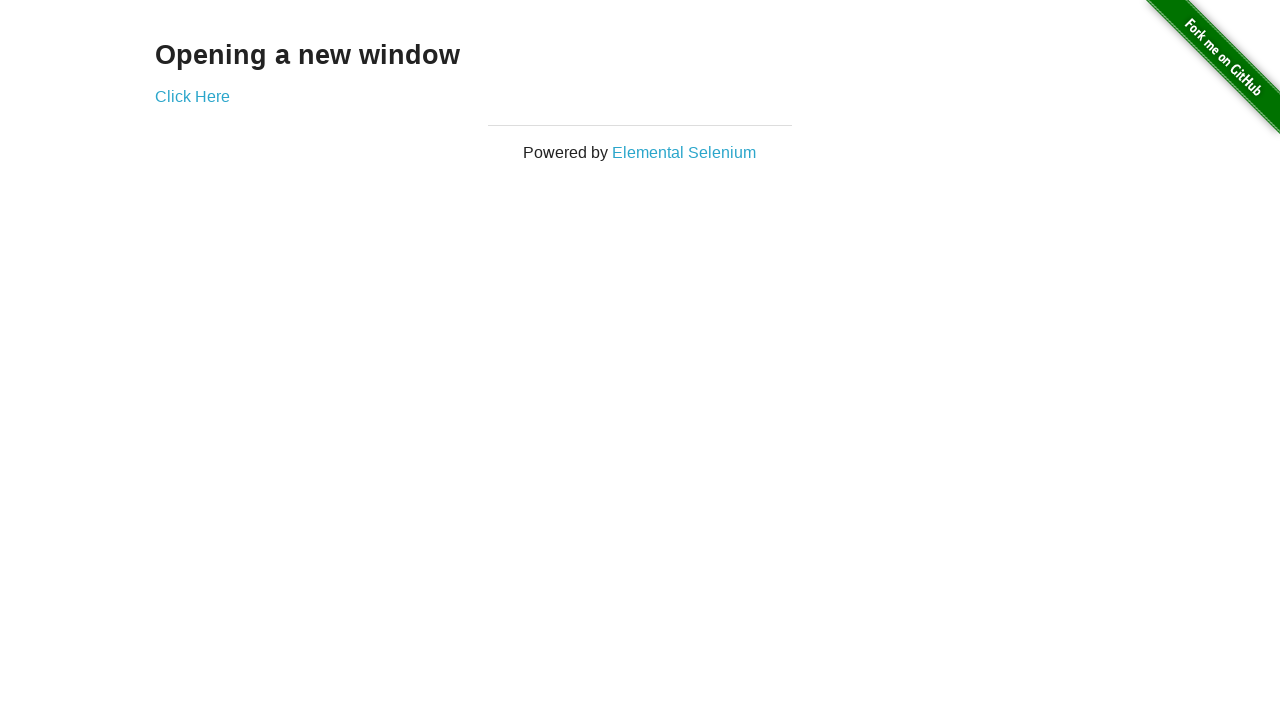

Retrieved heading text from page
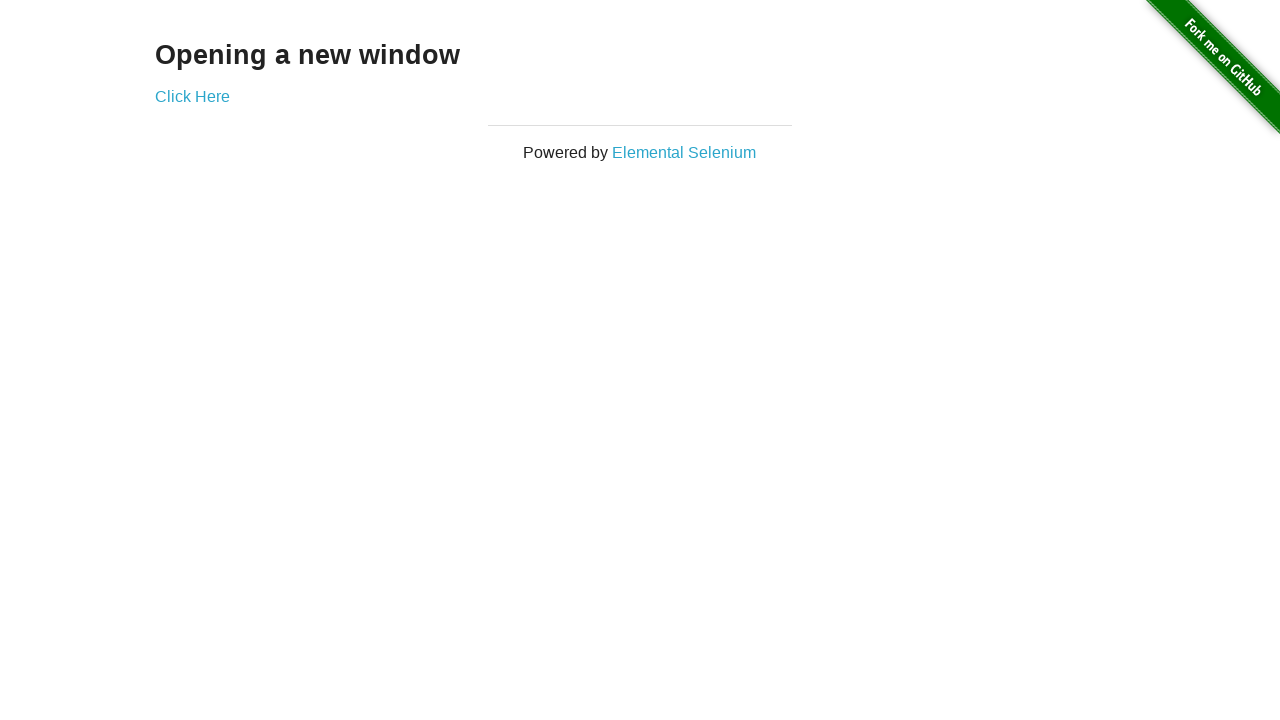

Verified heading text is 'Opening a new window'
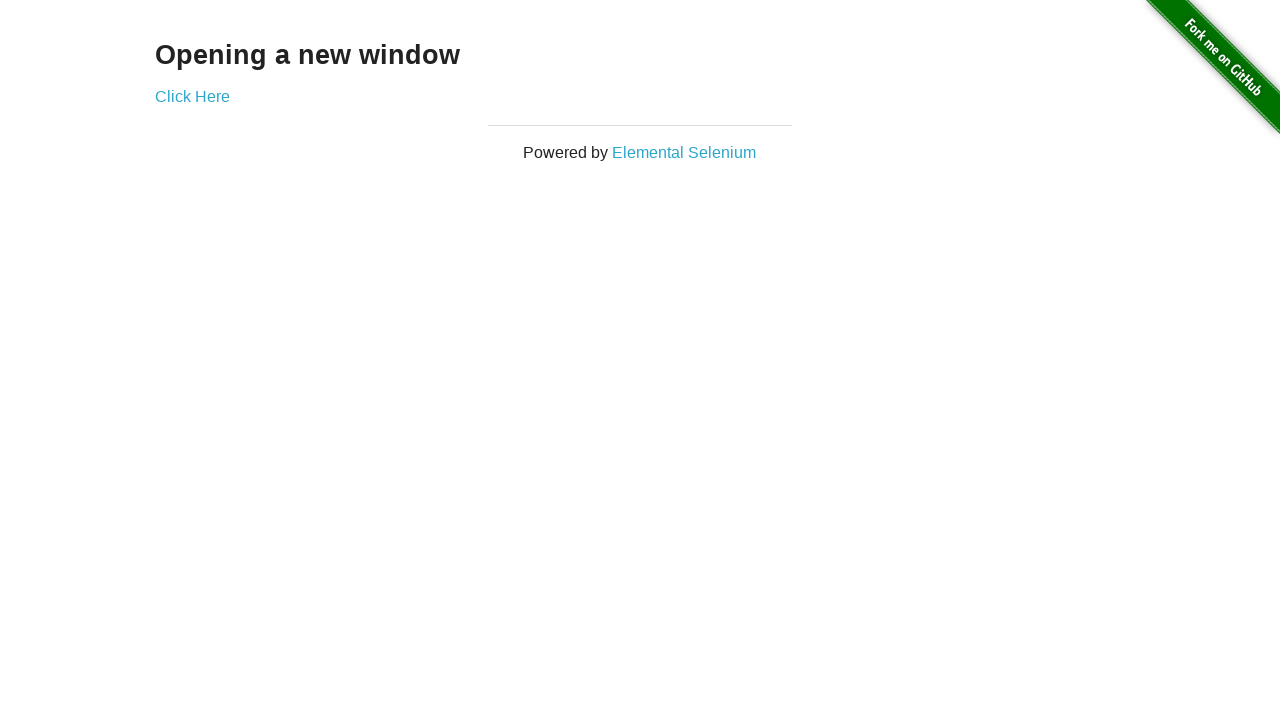

Verified page title is 'The Internet'
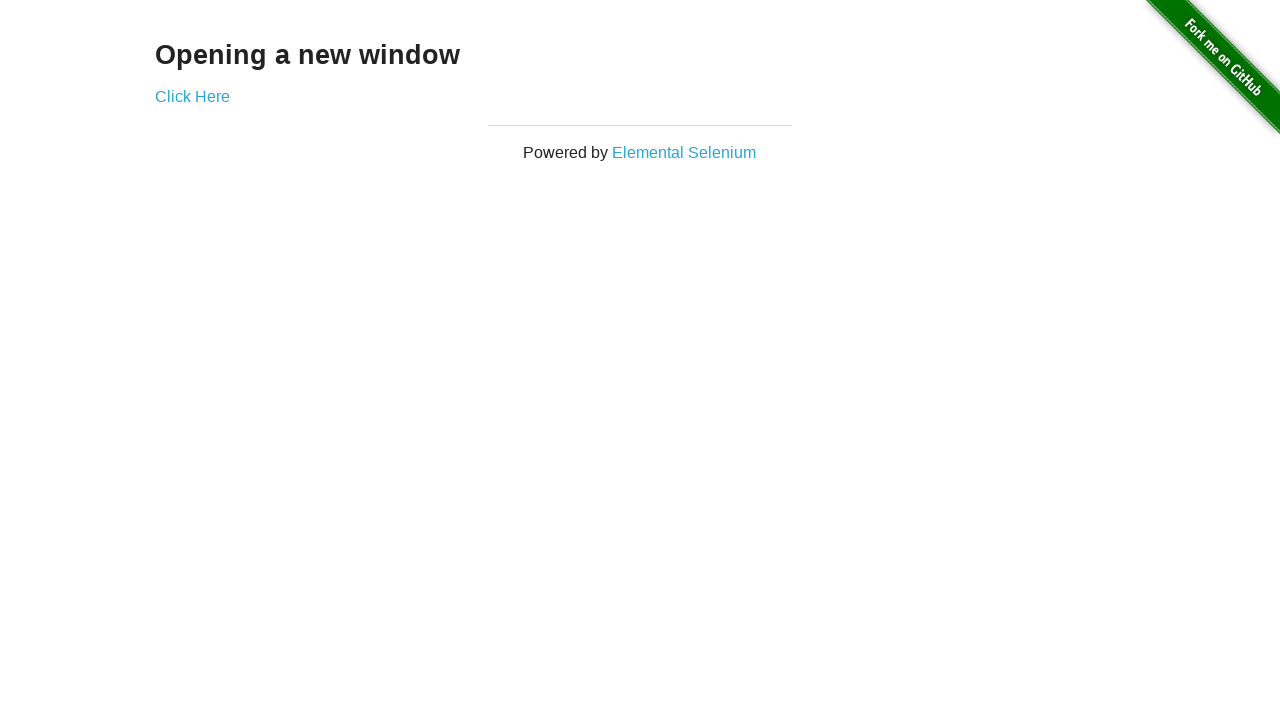

Clicked 'Click Here' link to open new window at (192, 96) on text=Click Here
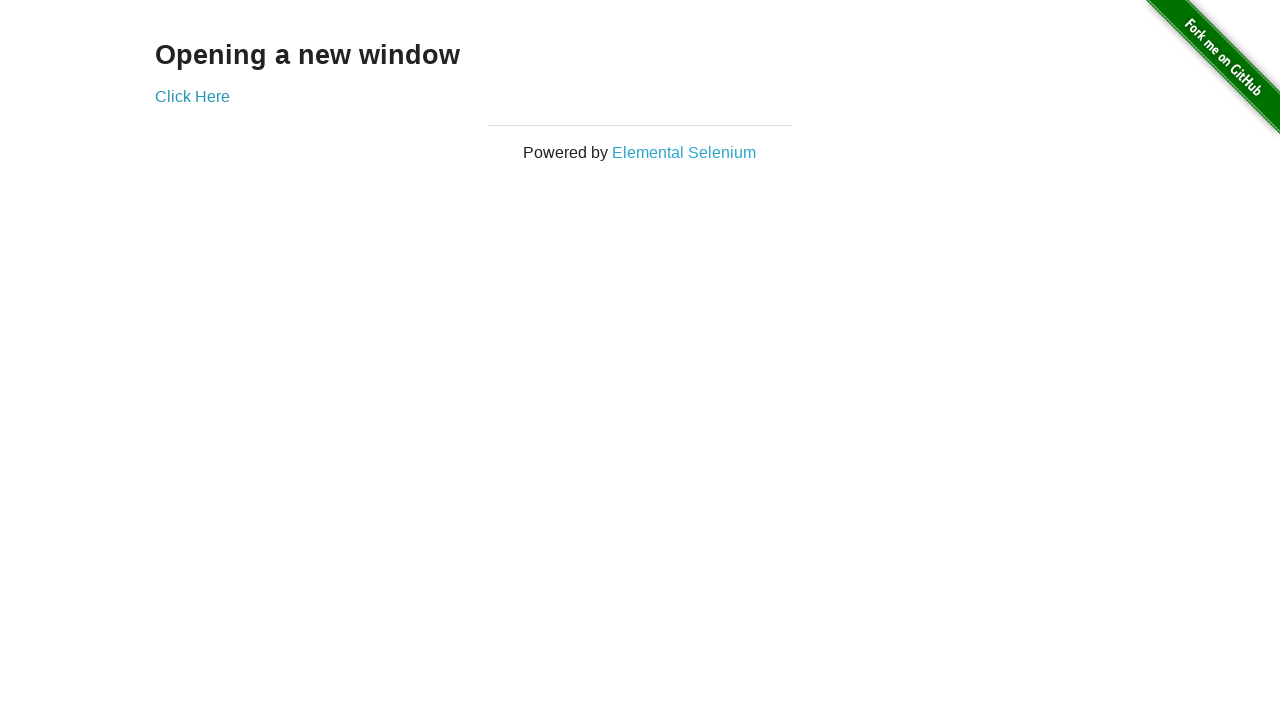

New window loaded and ready
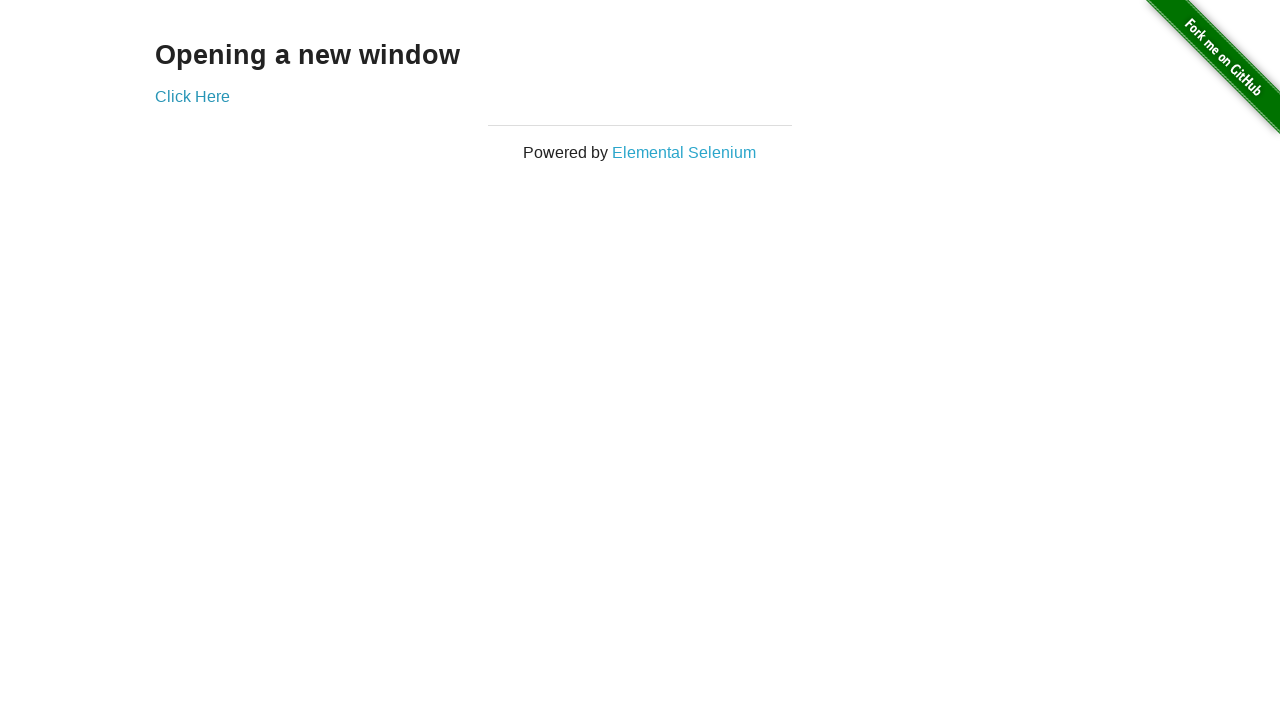

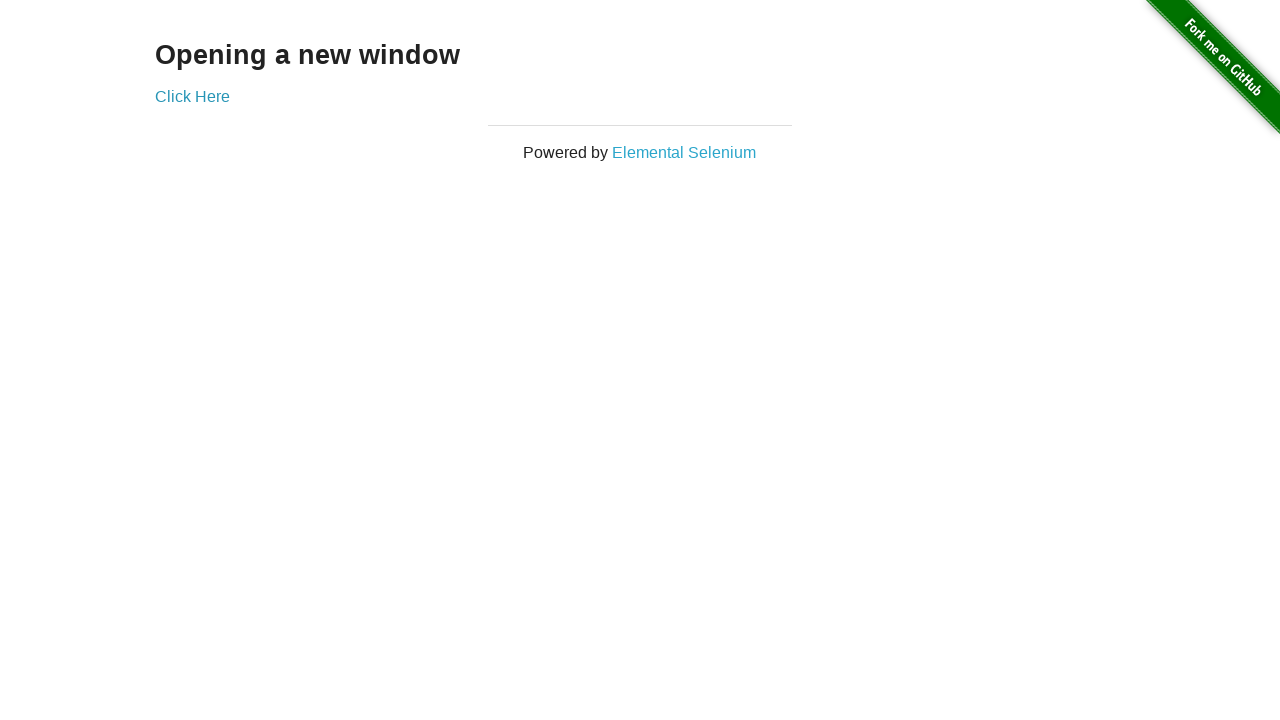